Clicks on the "Compare all features" link on GitHub's pricing page to view feature comparison

Starting URL: https://github.com/pricing?ref_loc=search

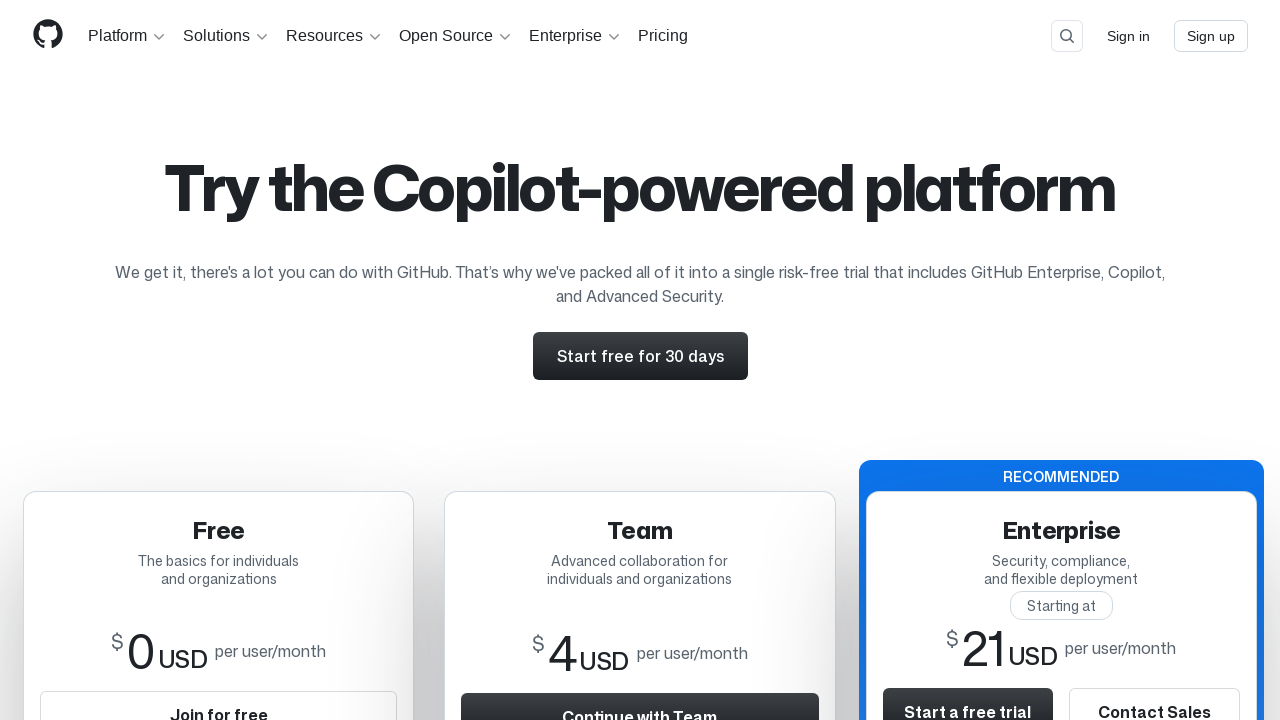

Navigated to GitHub pricing page
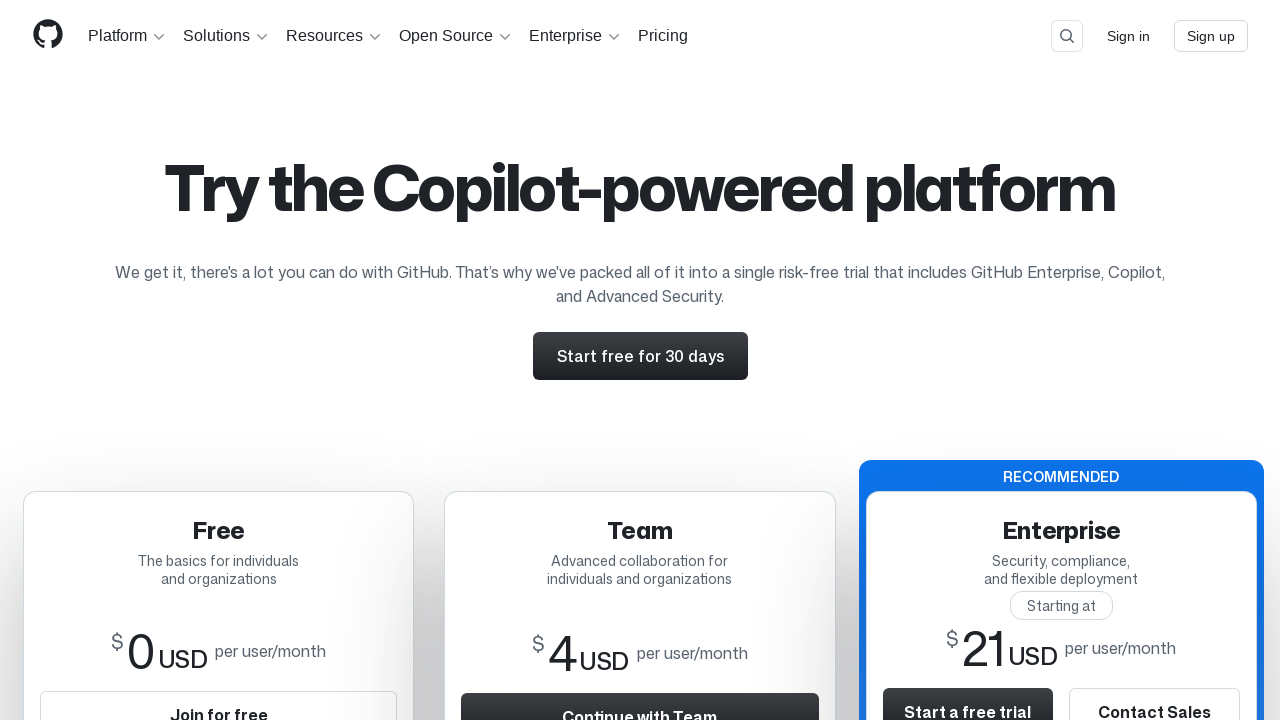

Clicked on 'Compare all features' link to view feature comparison at (640, 360) on internal:role=link[name="Compare all features"i]
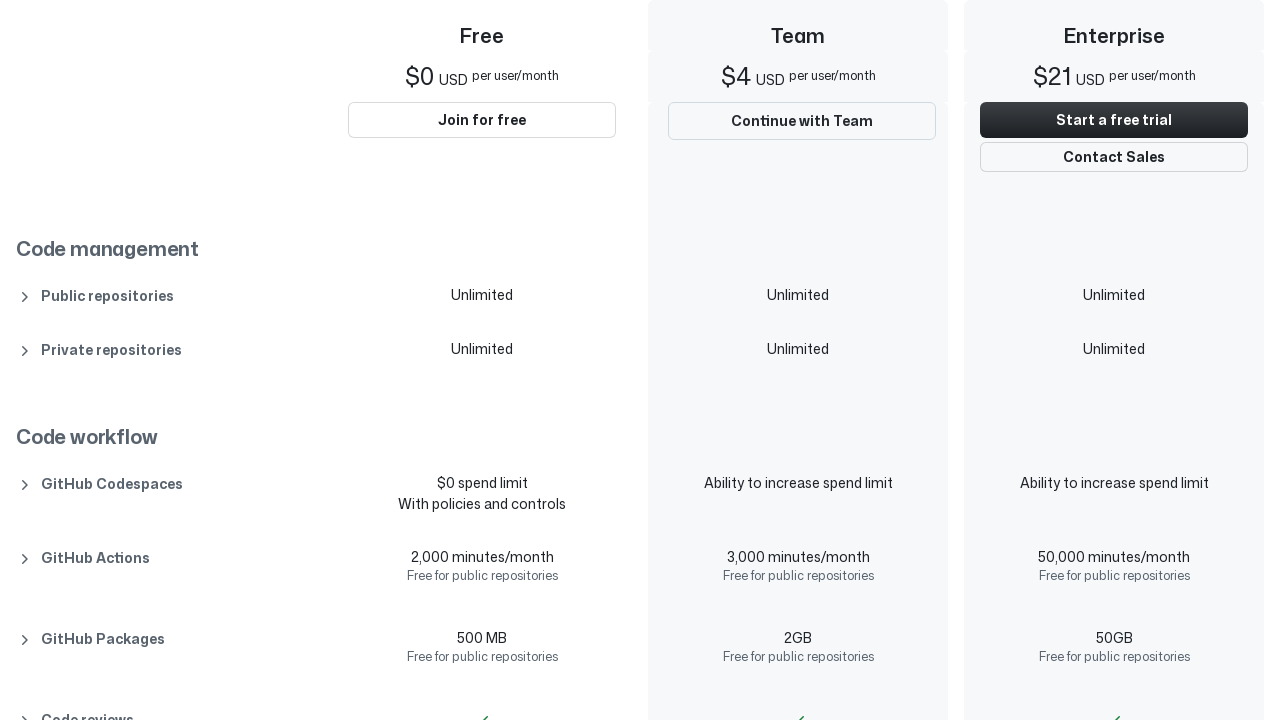

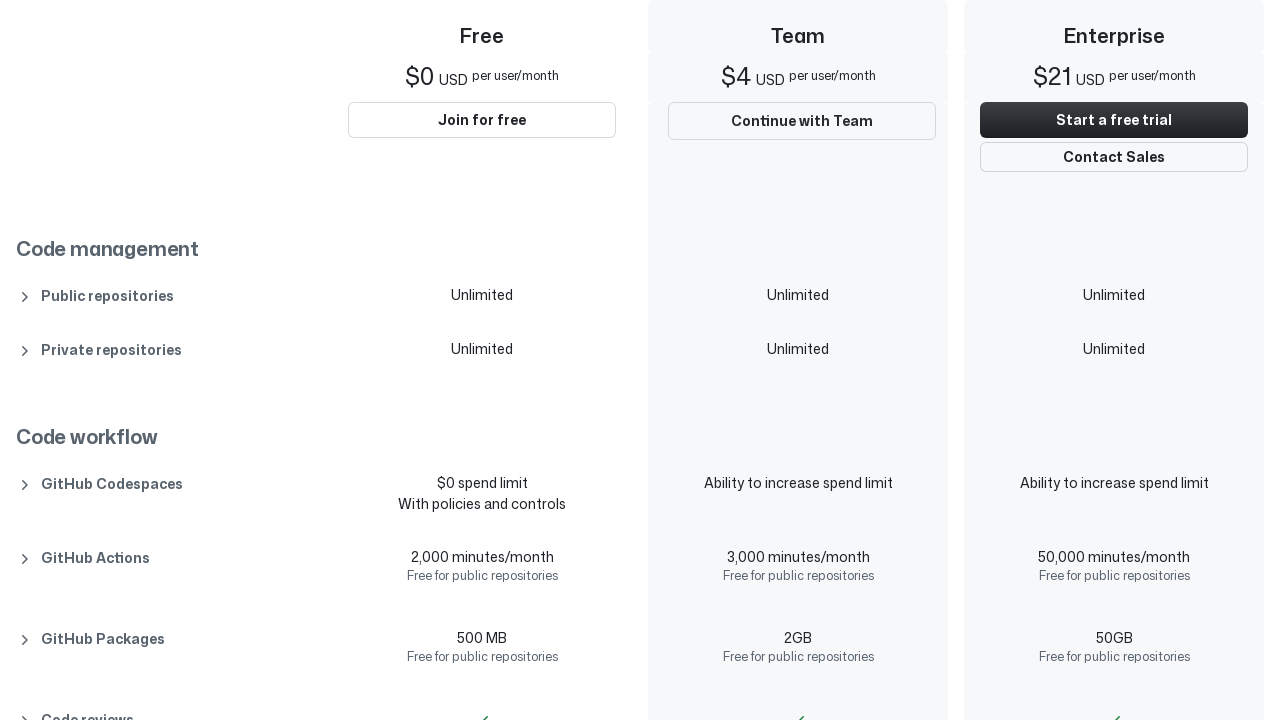